Tests entering only a name in the feedback form, submitting it, clicking Yes on the confirmation page, and verifying the thank you message includes the entered name.

Starting URL: https://kristinek.github.io/site/tasks/provide_feedback

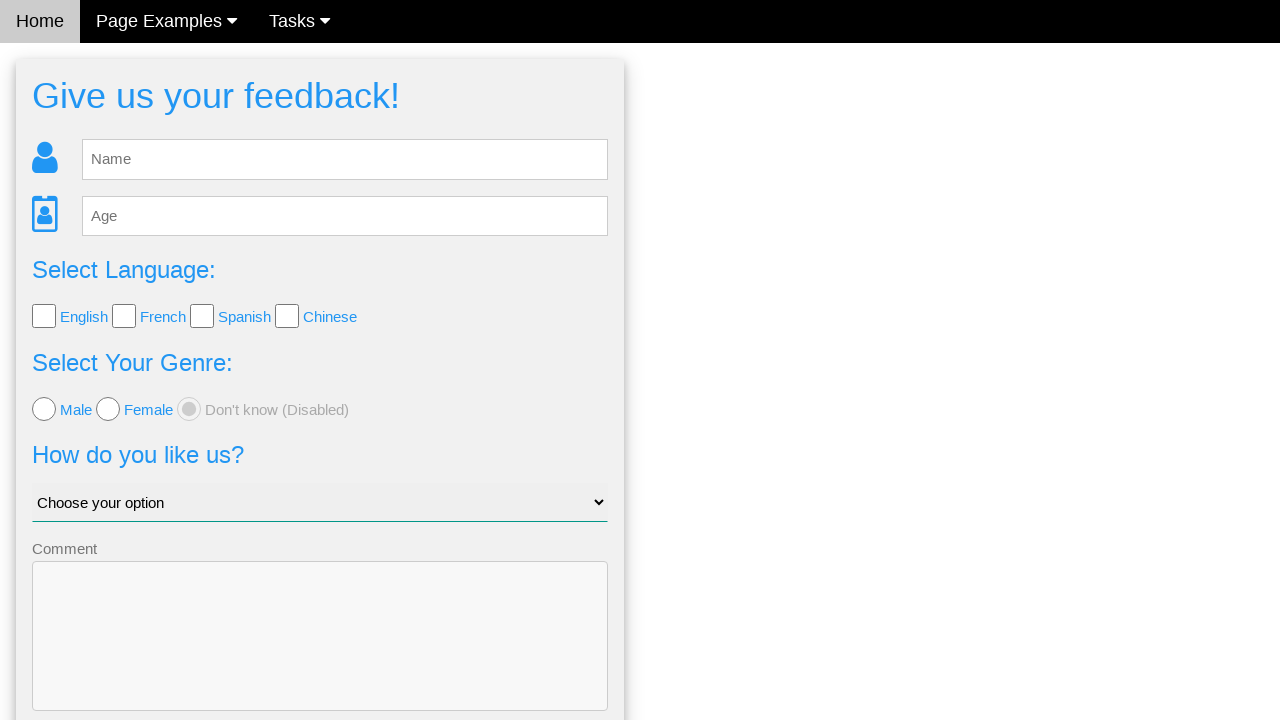

Entered 'Jennifer' in the name field on #fb_name
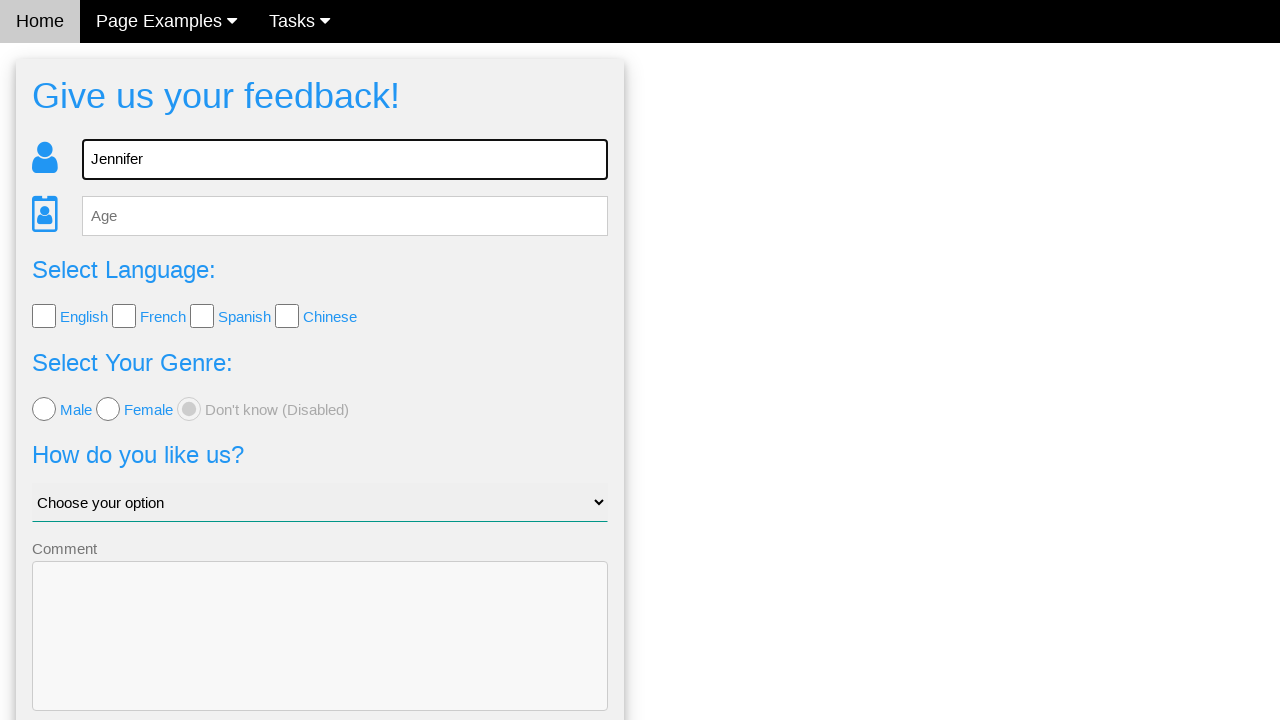

Clicked submit button on feedback form at (320, 656) on #fb_form form button
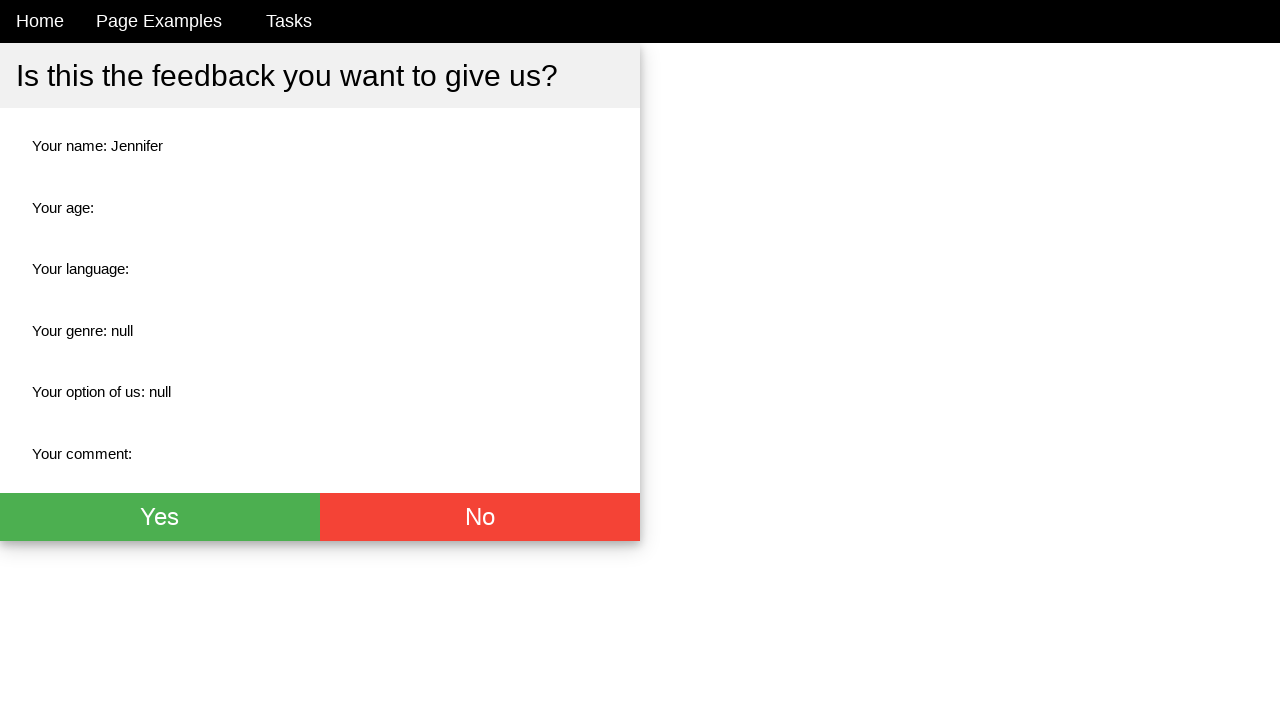

Confirmation page loaded
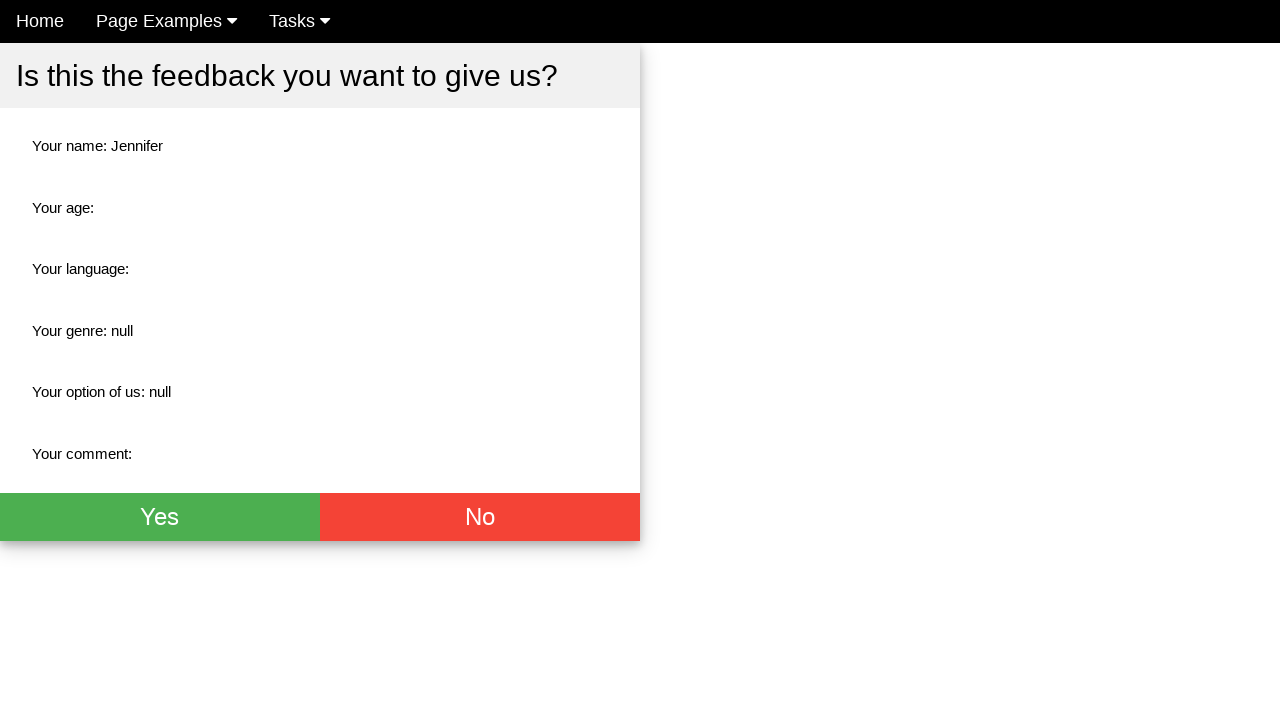

Clicked Yes button on confirmation page at (160, 517) on #fb_thx div div button:nth-of-type(1)
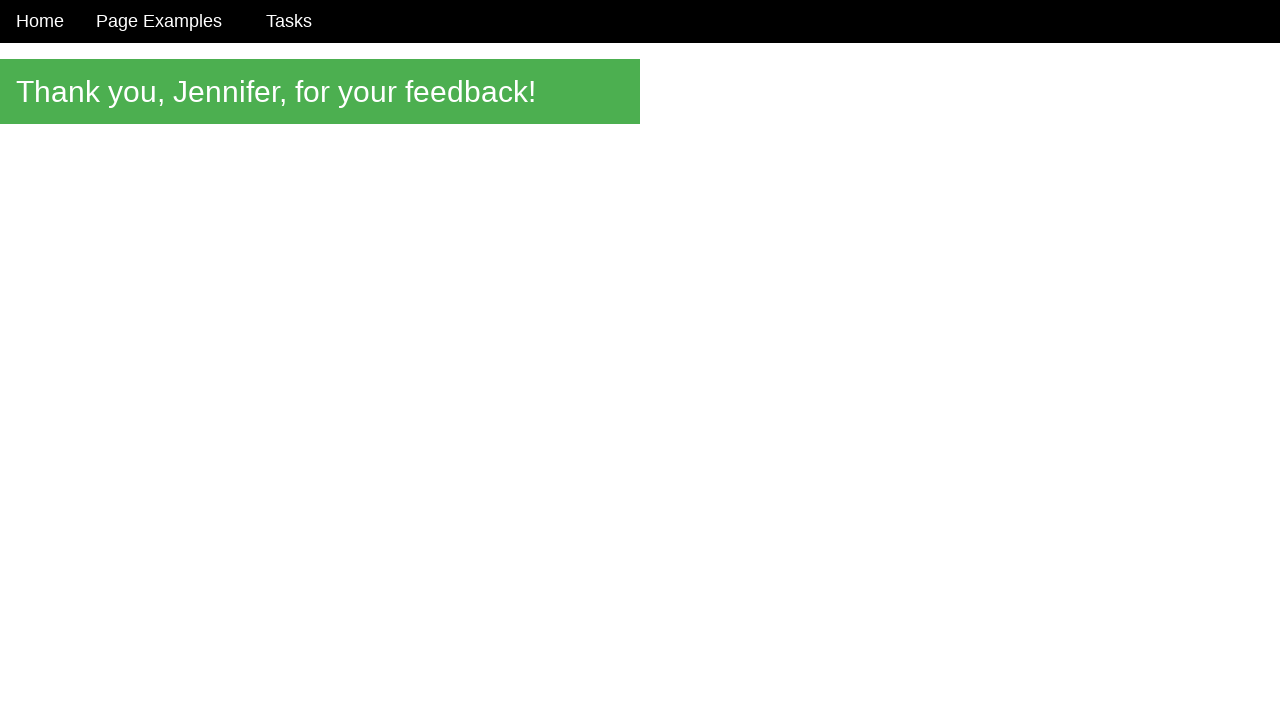

Thank you message element loaded
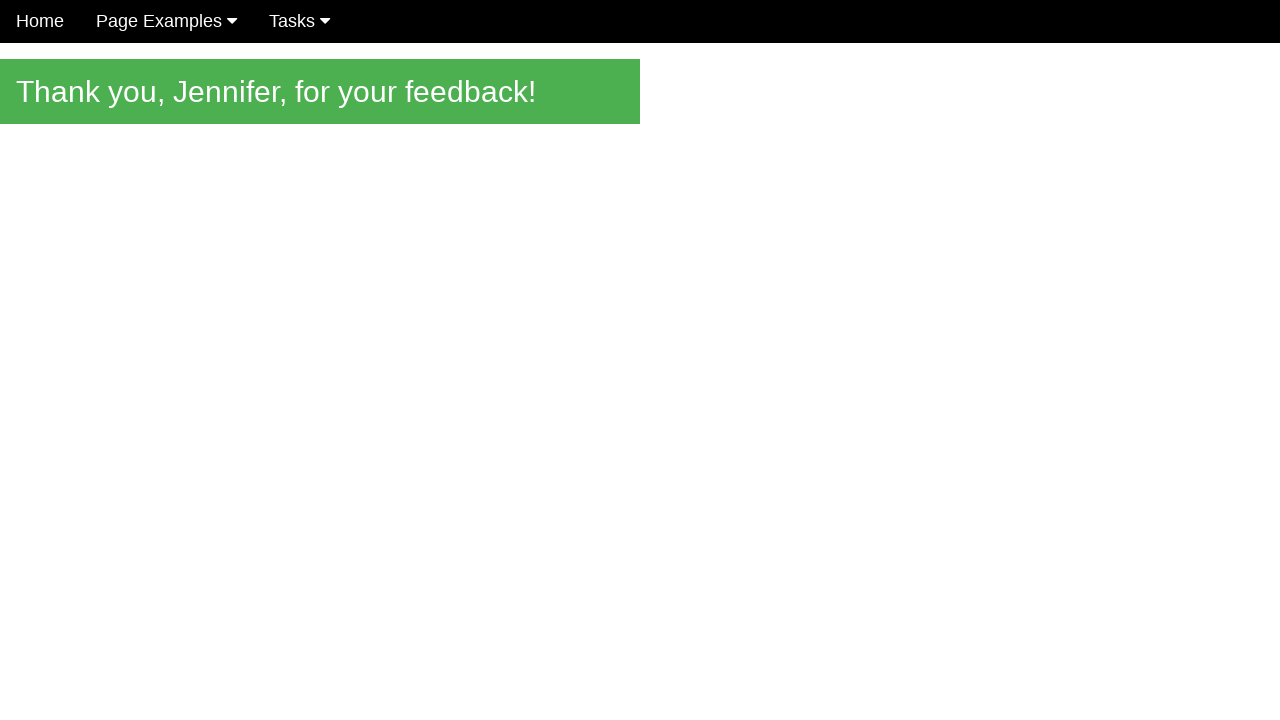

Verified thank you message includes entered name 'Jennifer'
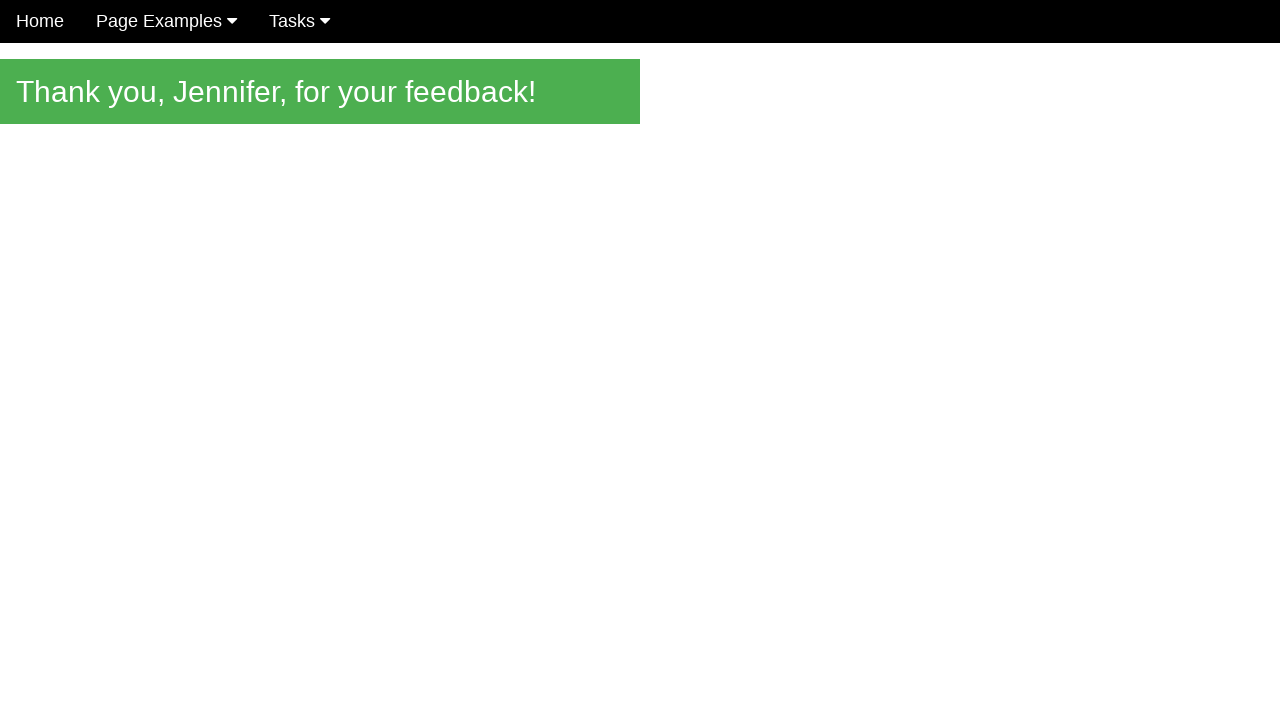

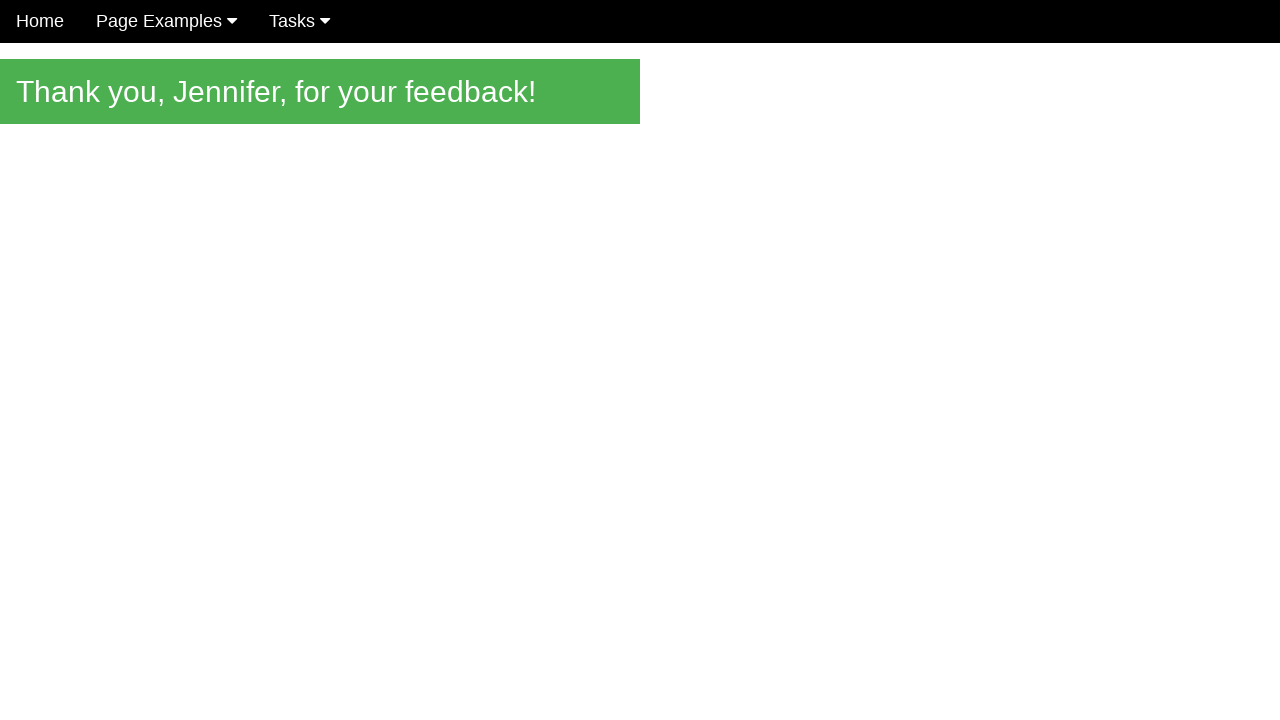